Tests handling of new browser tabs by clicking a link that opens a popup window and verifying the new tab's title and content

Starting URL: https://the-internet.herokuapp.com/windows

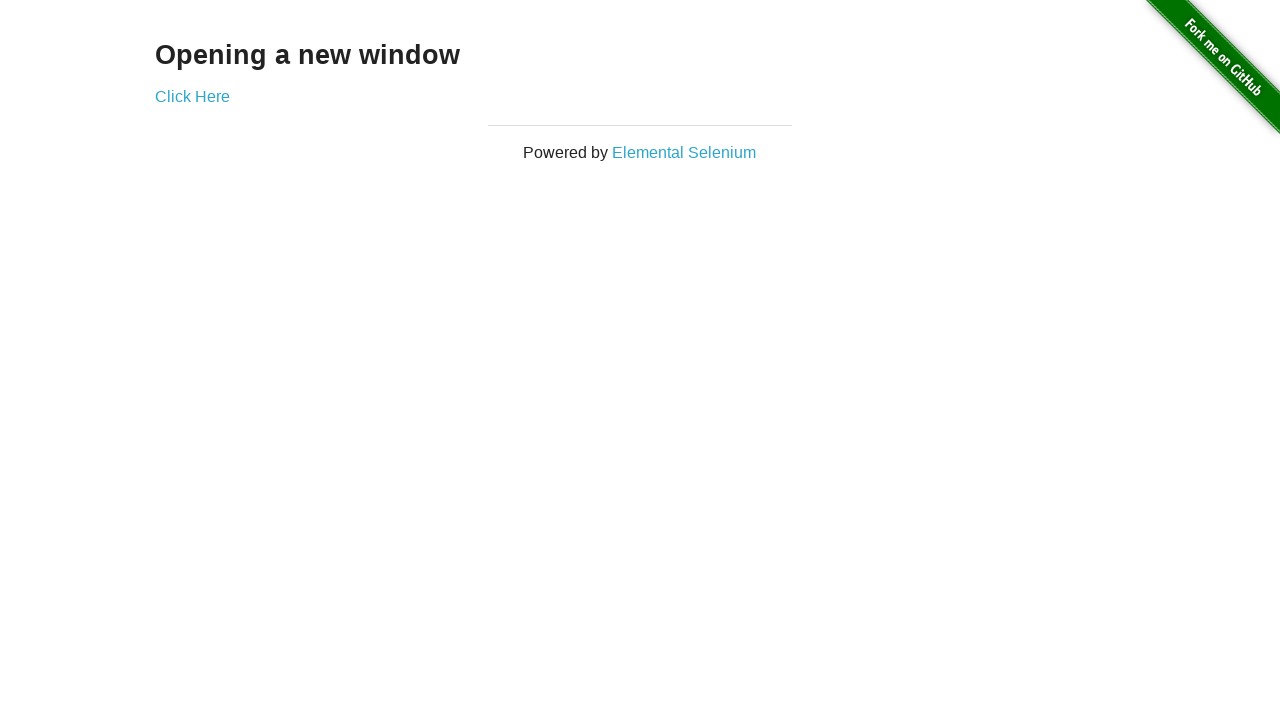

Clicked 'Click Here' link to open new tab/popup at (192, 96) on xpath=//a[normalize-space()="Click Here"]
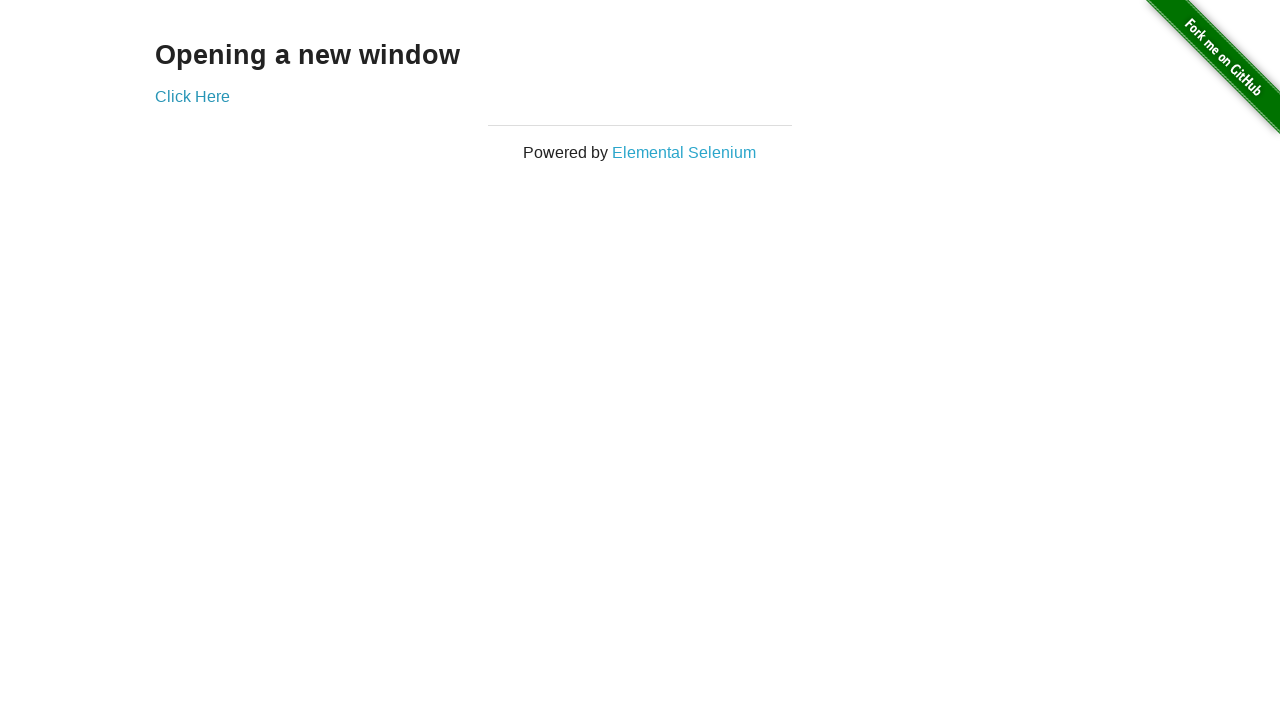

New tab/popup page object captured
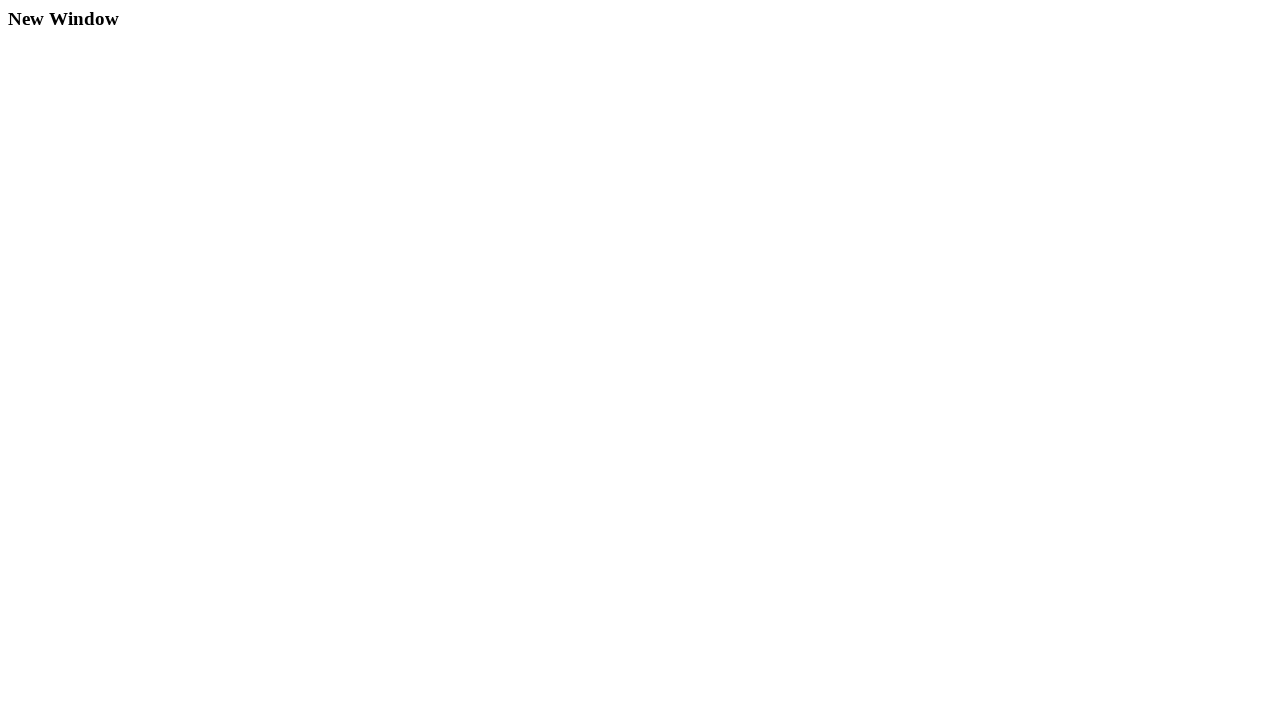

New tab page loaded completely
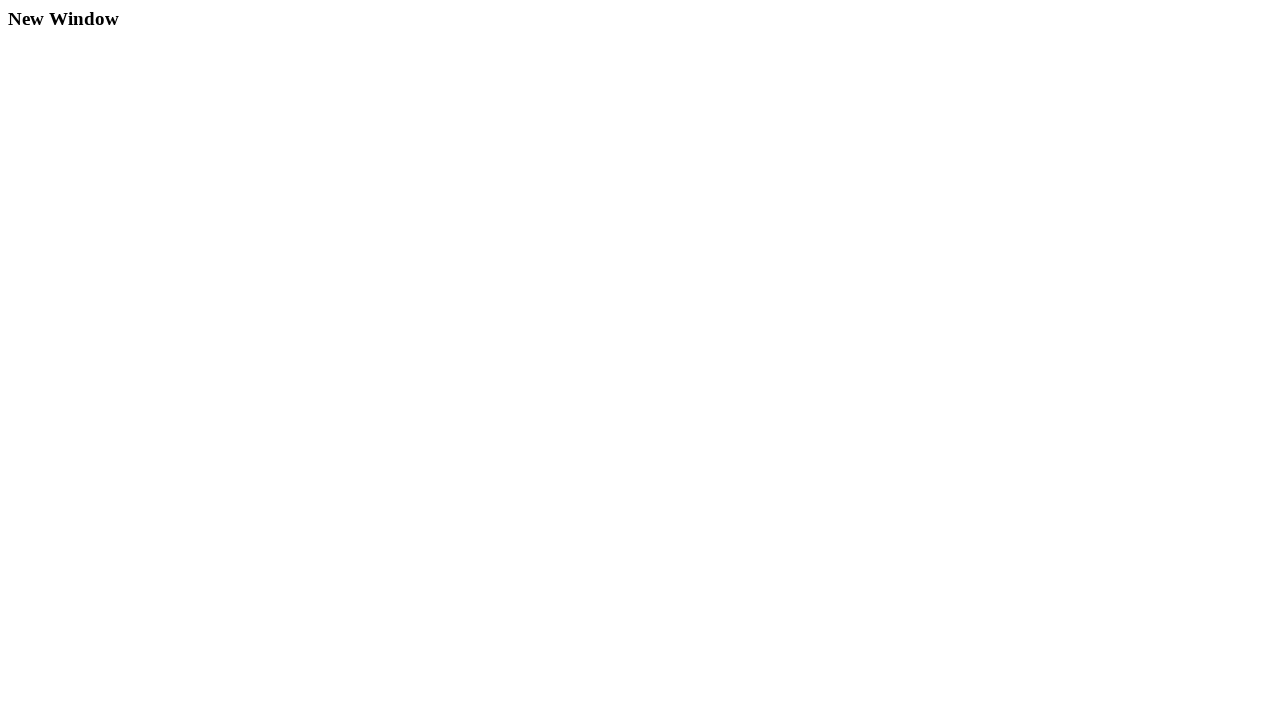

Retrieved text from new tab: 'New Window'
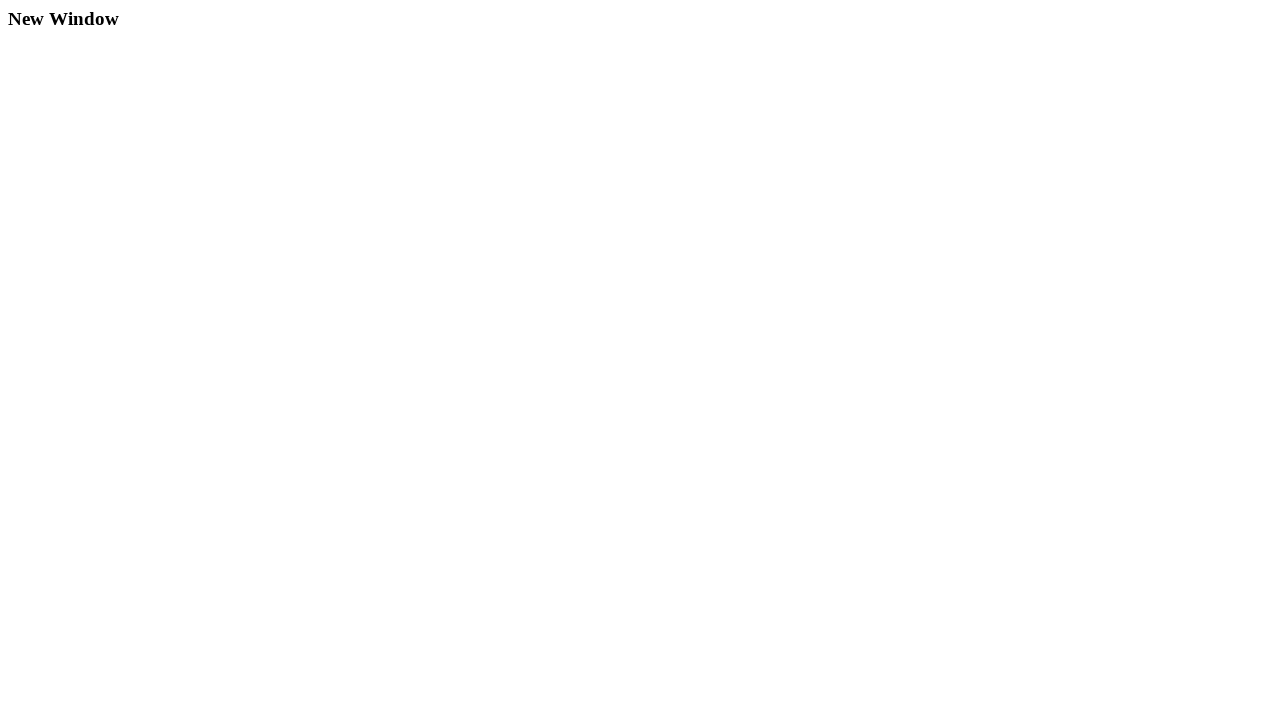

Verified new tab title is 'New Window'
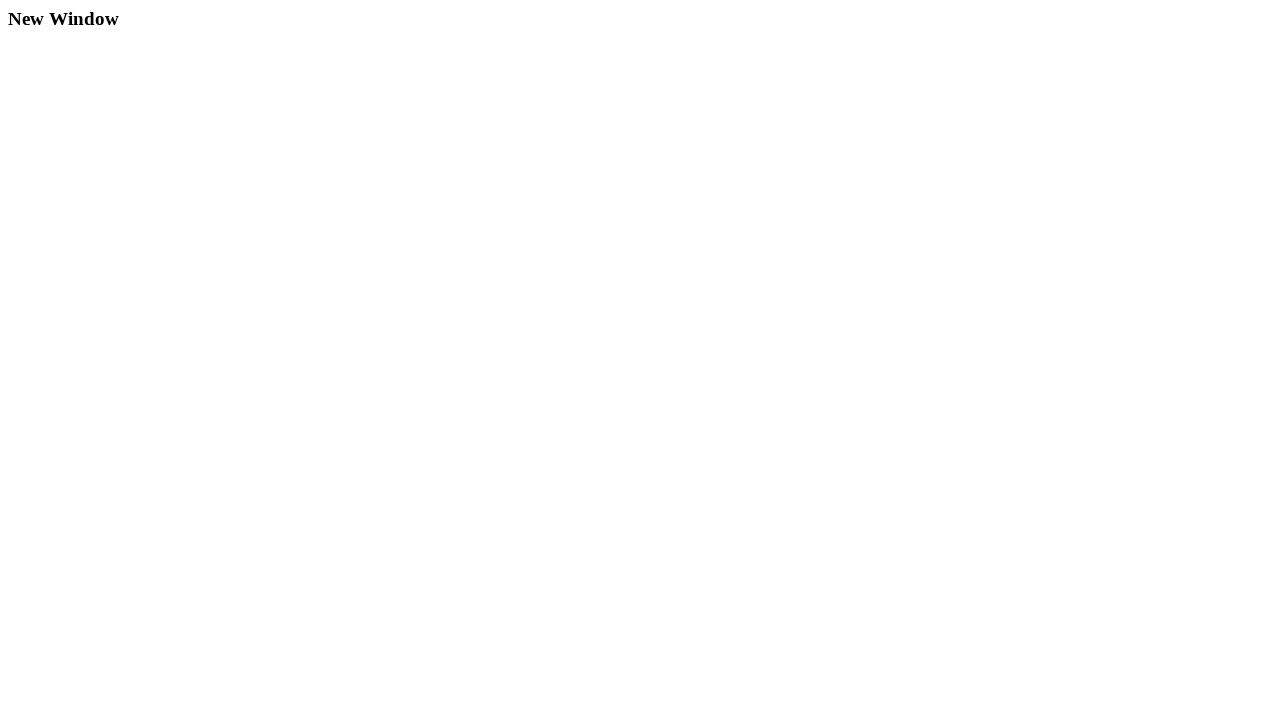

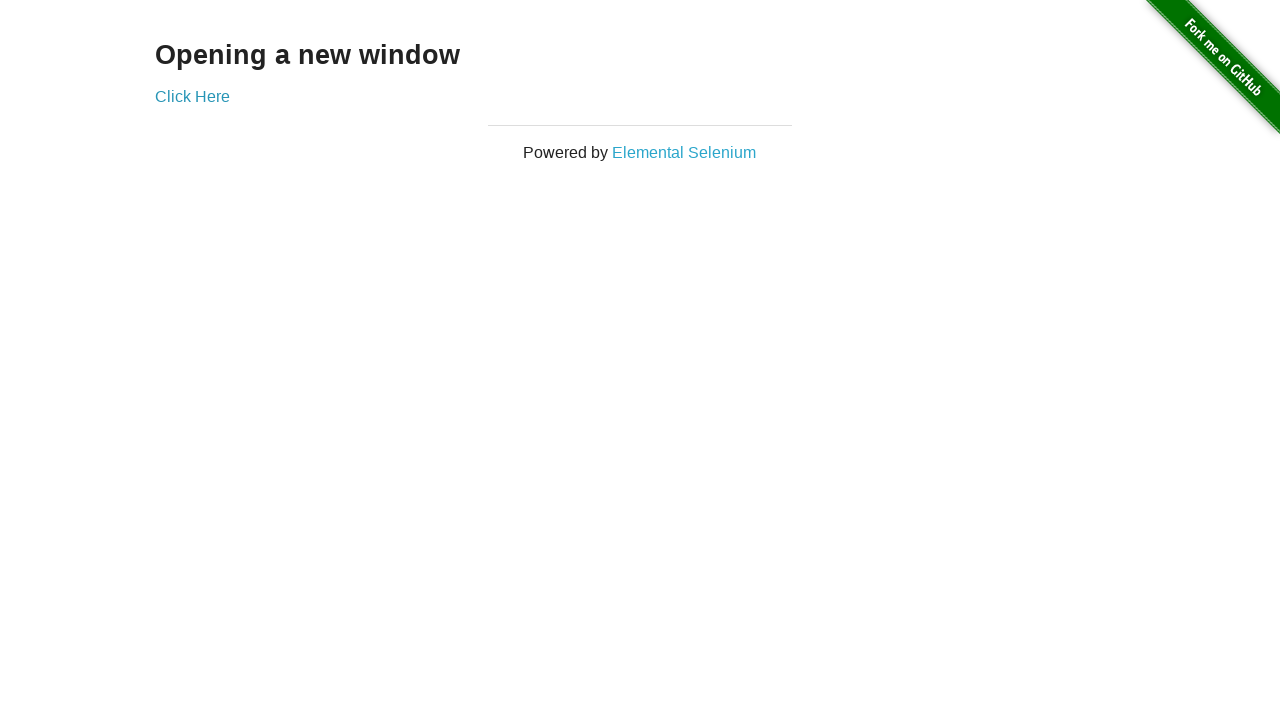